Tests calendar UI interaction by selecting a specific date (June 15, 2027) through clicking on year, month, and date elements in a React date picker component

Starting URL: https://rahulshettyacademy.com/seleniumPractise/#/offers

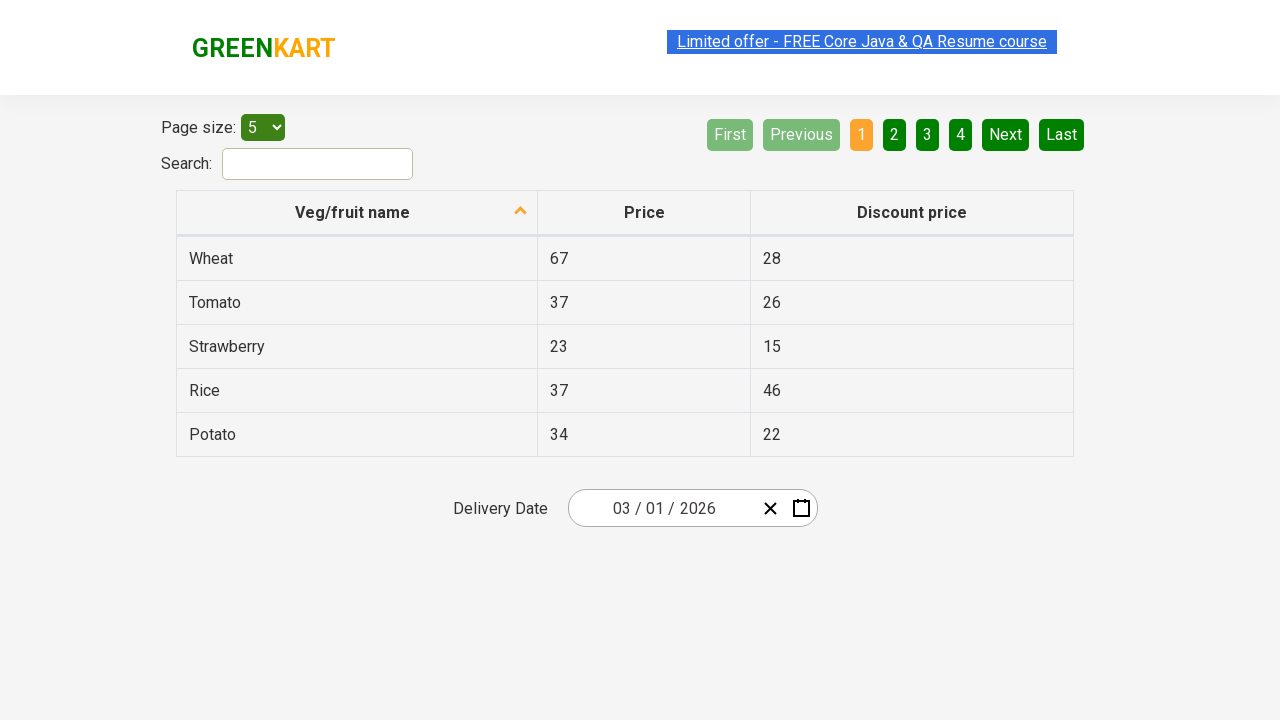

Clicked calendar button to open date picker at (801, 508) on .react-date-picker__calendar-button
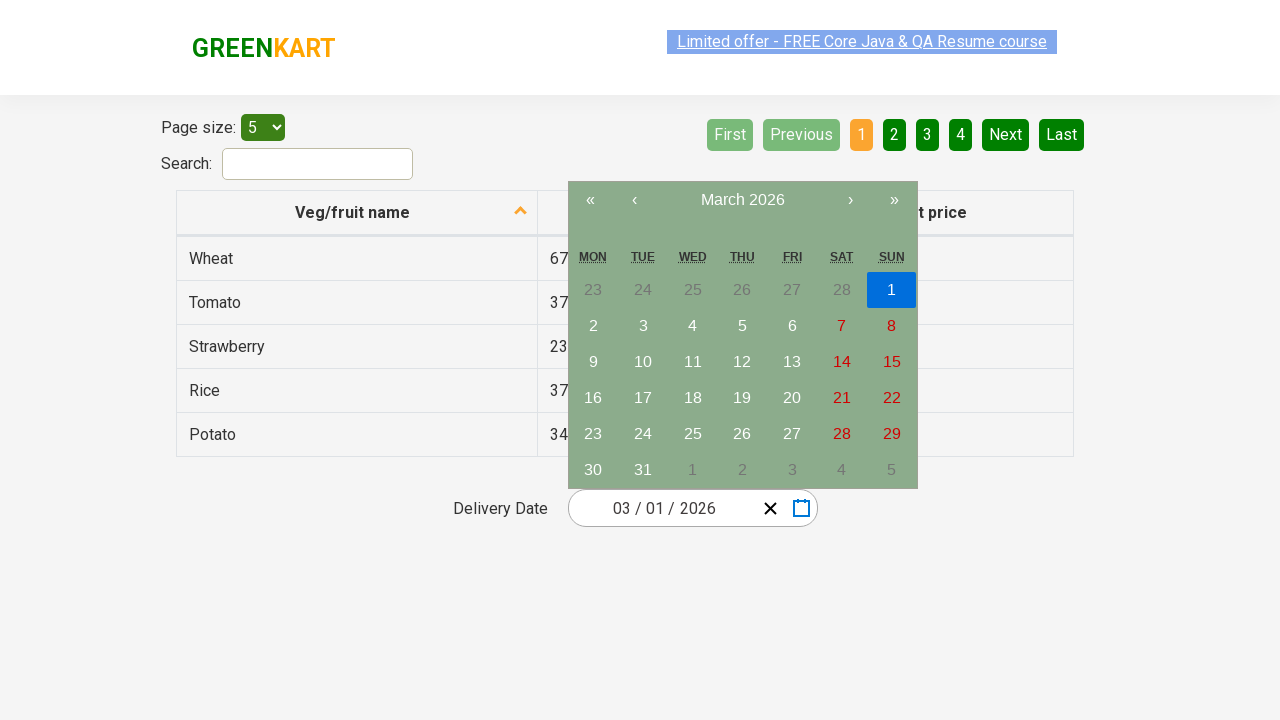

Clicked navigation label first time to navigate up calendar view at (742, 200) on .react-calendar__navigation__label__labelText
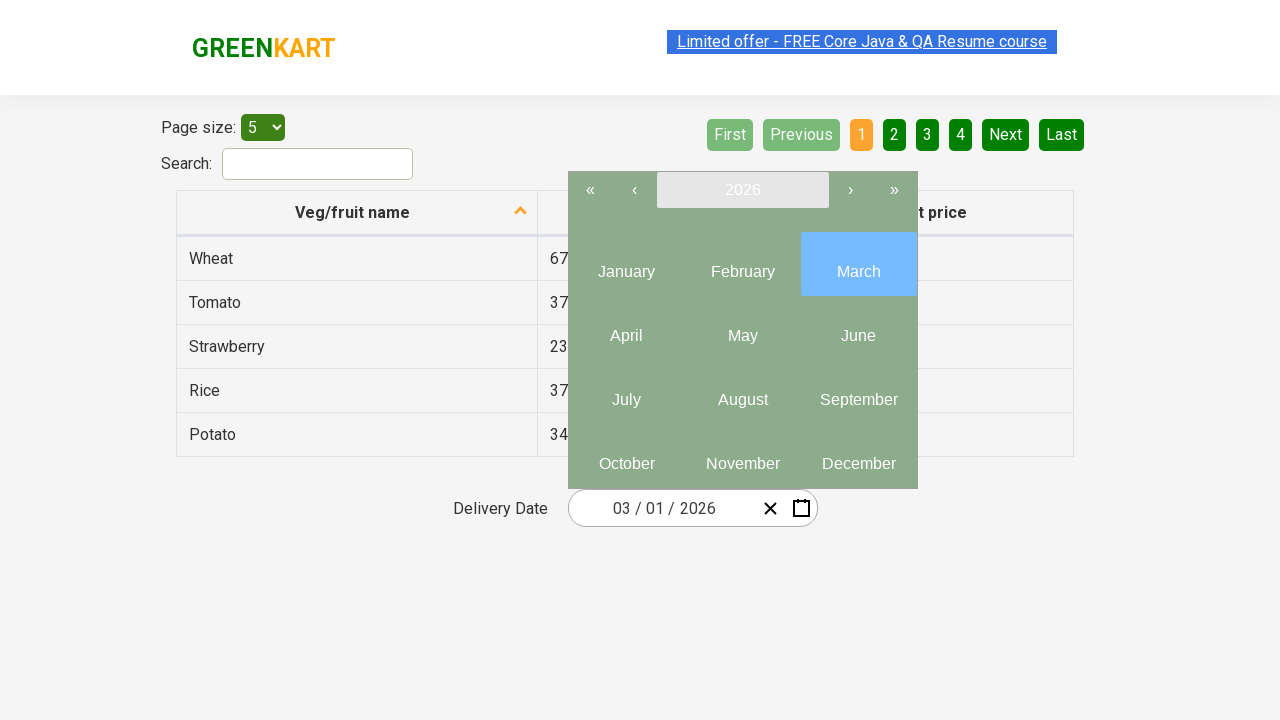

Clicked navigation label second time to reach year selection view at (742, 190) on .react-calendar__navigation__label__labelText
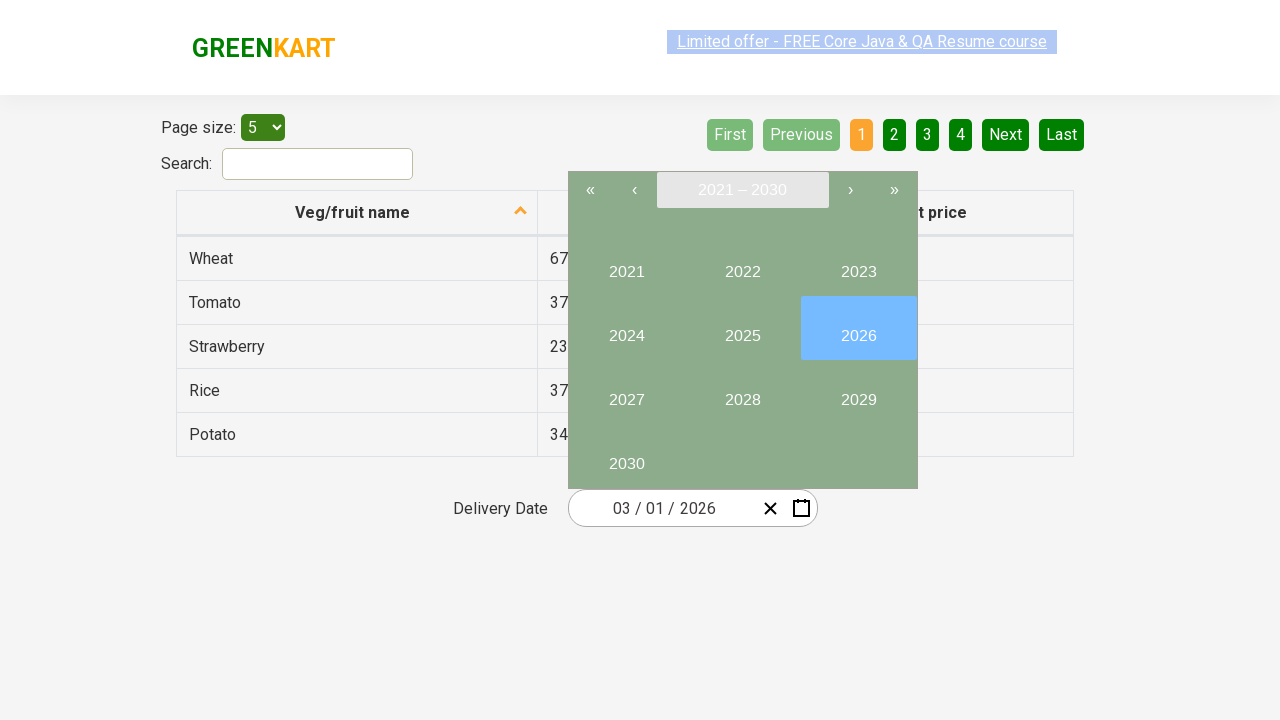

Selected year 2027 at (626, 392) on //button[text()='2027']
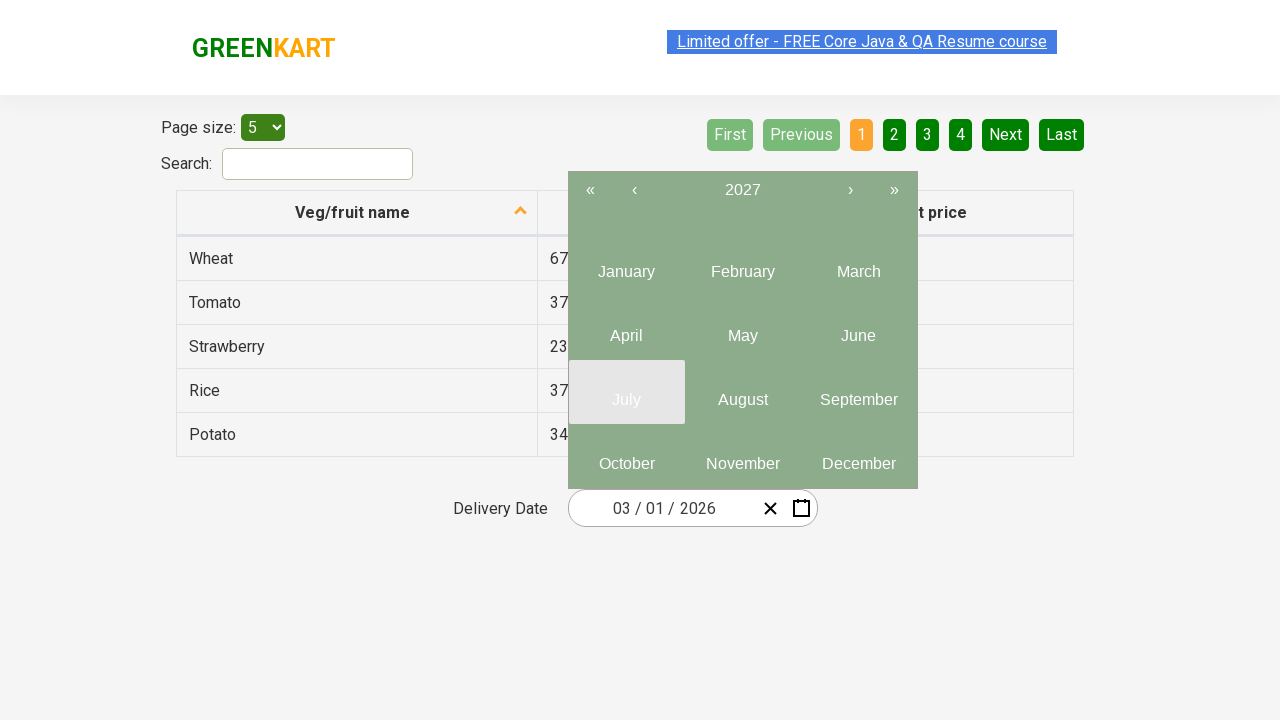

Selected month 6 (June) from year view at (858, 328) on .react-calendar__year-view__months__month >> nth=5
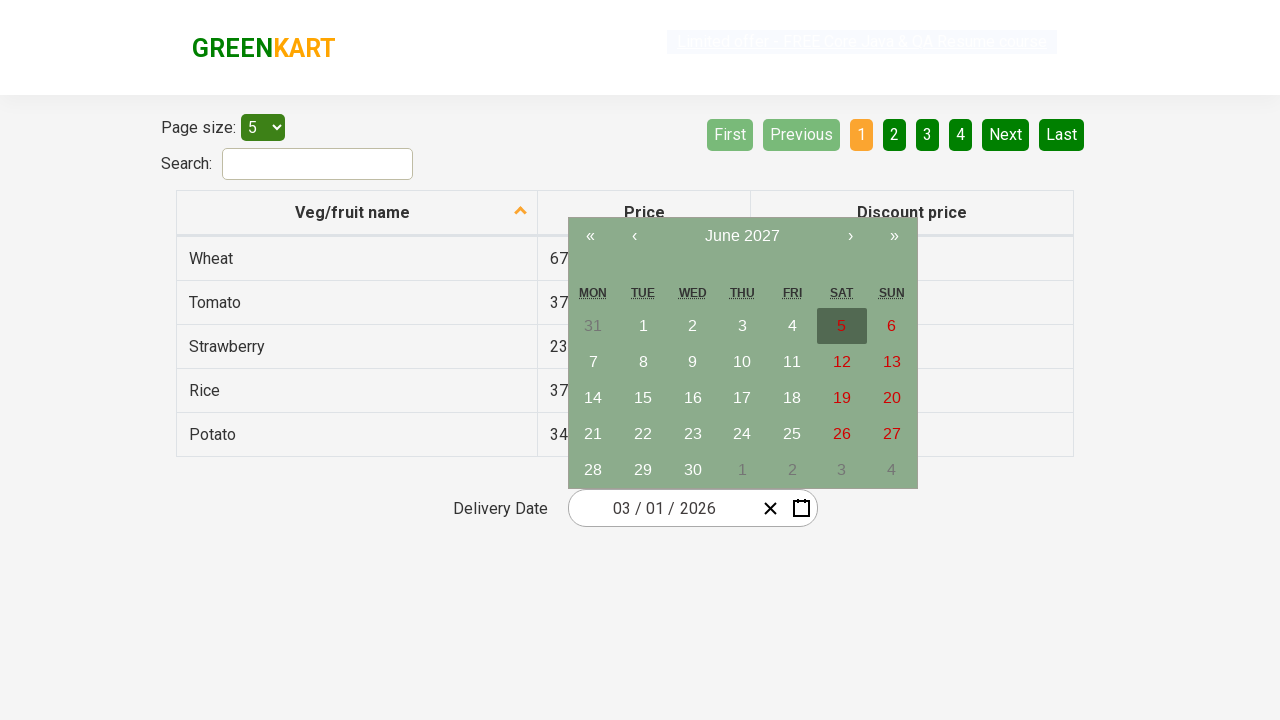

Selected date 15 from calendar at (643, 398) on //abbr[text()='15']
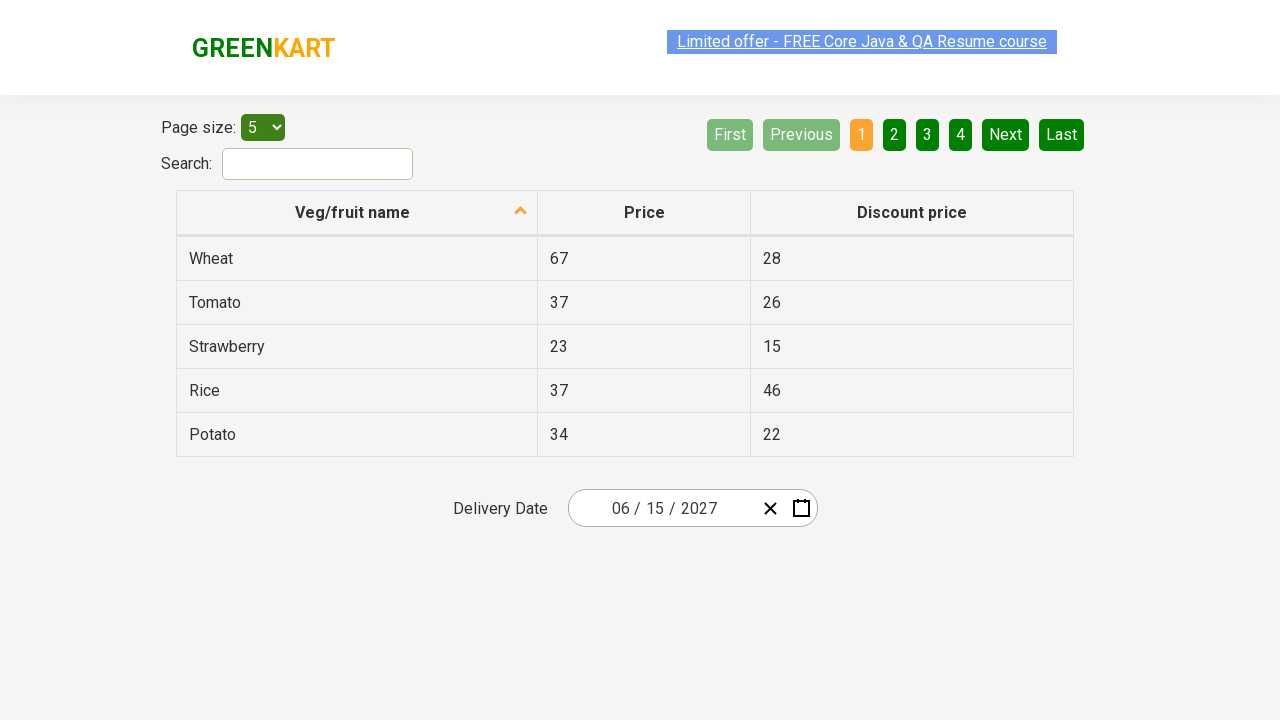

Date picker inputs populated and calendar closed
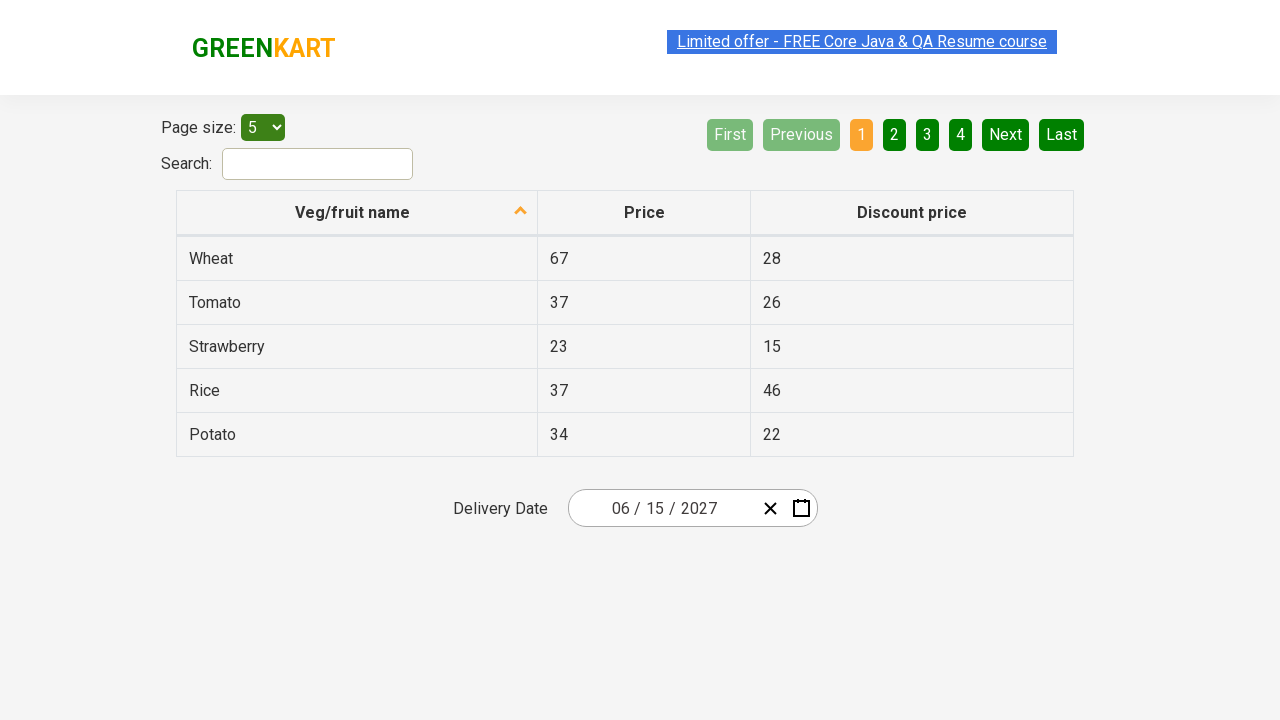

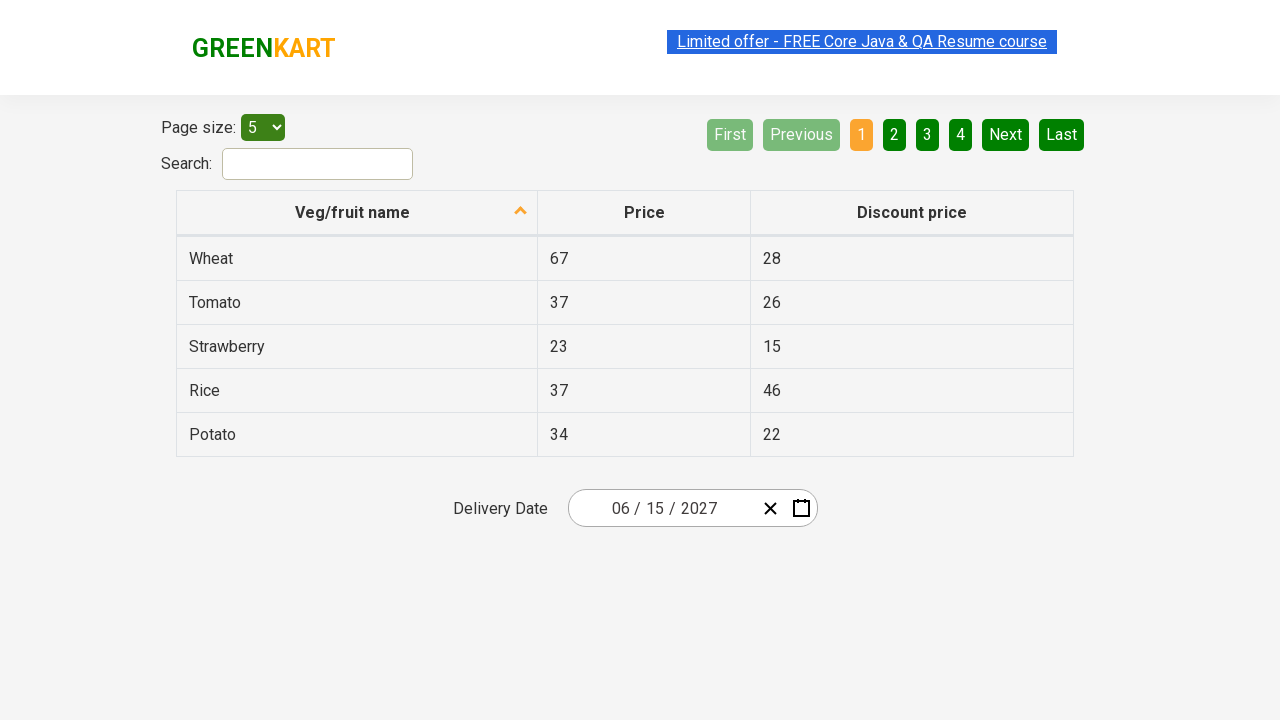